Tests various button interactions on a demo page including clicking buttons, checking button states, and retrieving button properties like position, color, and size

Starting URL: https://leafground.com/button.xhtml

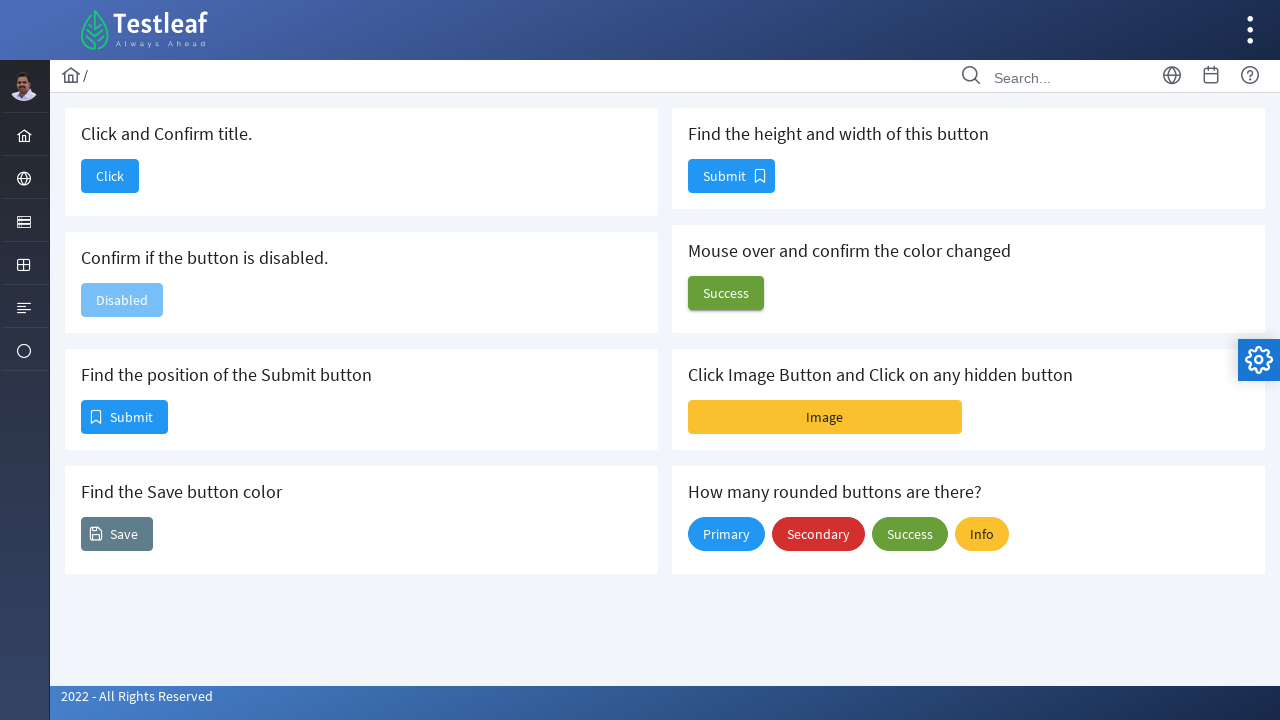

Clicked the button with 'Click' text at (110, 176) on xpath=//span[contains(text(), 'Click')]
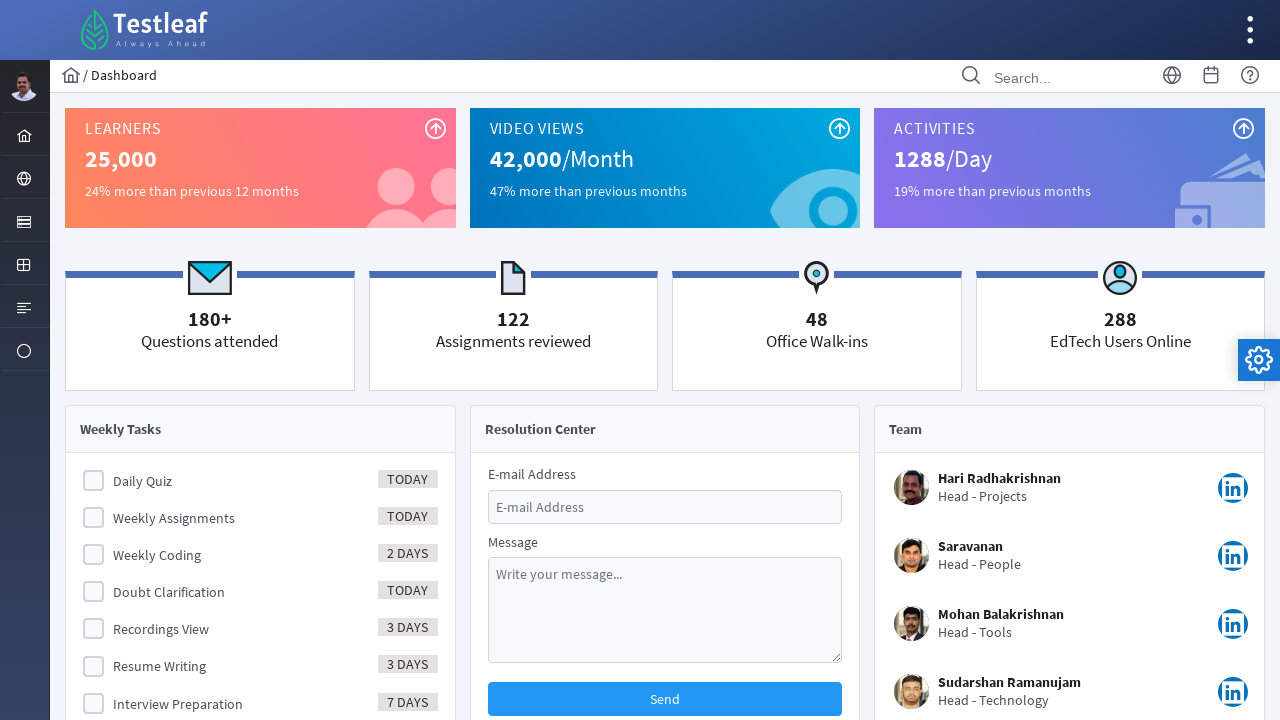

Page load state completed after button click
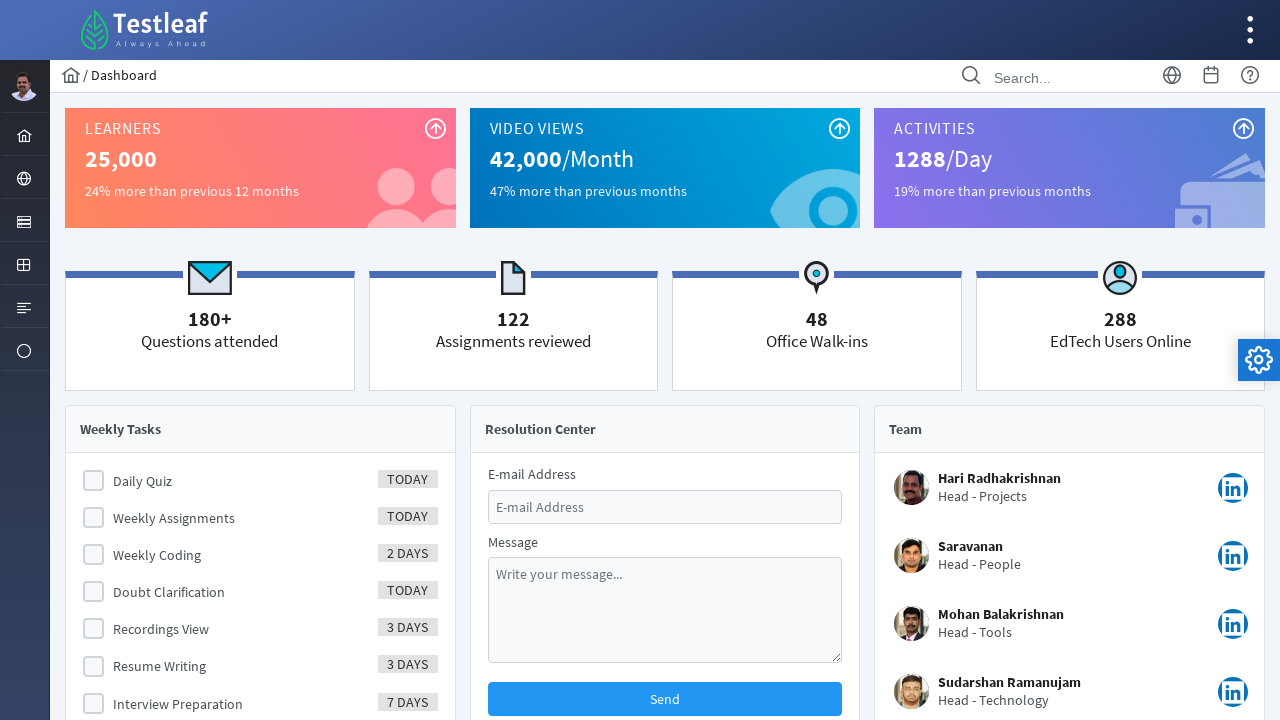

Verified that Dashboard page loaded successfully
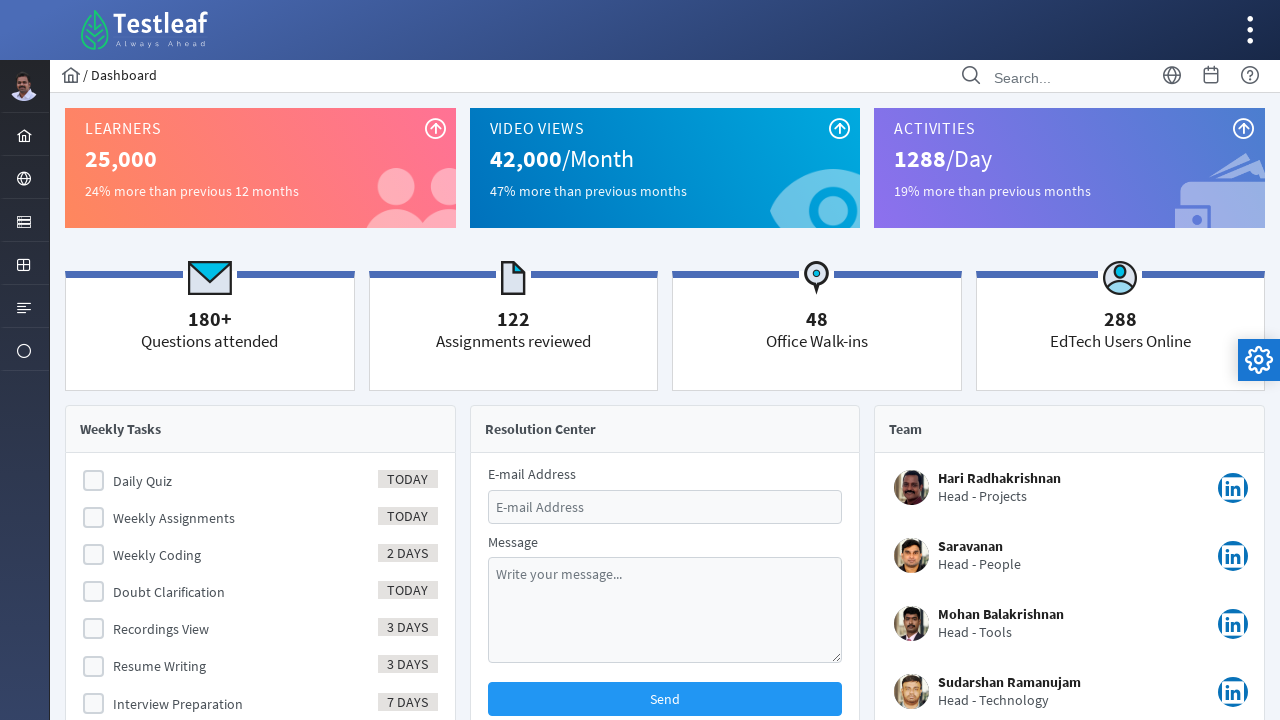

Navigated back to the button page
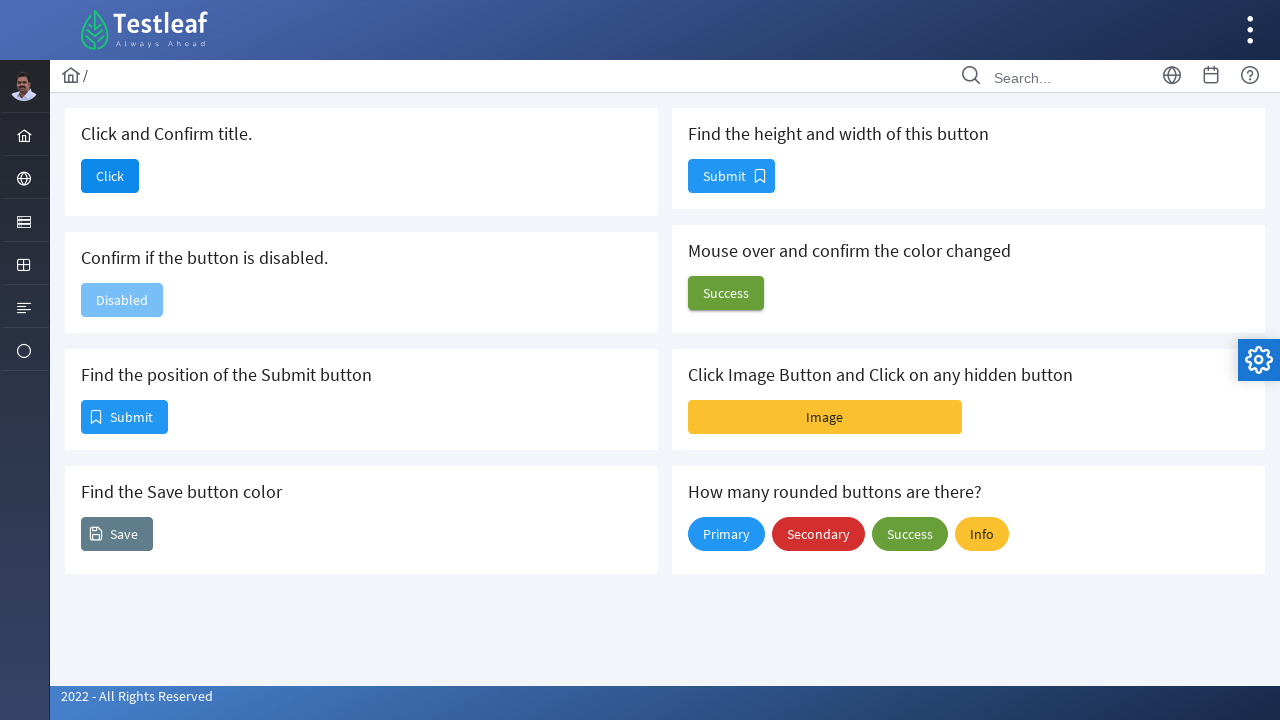

Page load state completed after navigating back
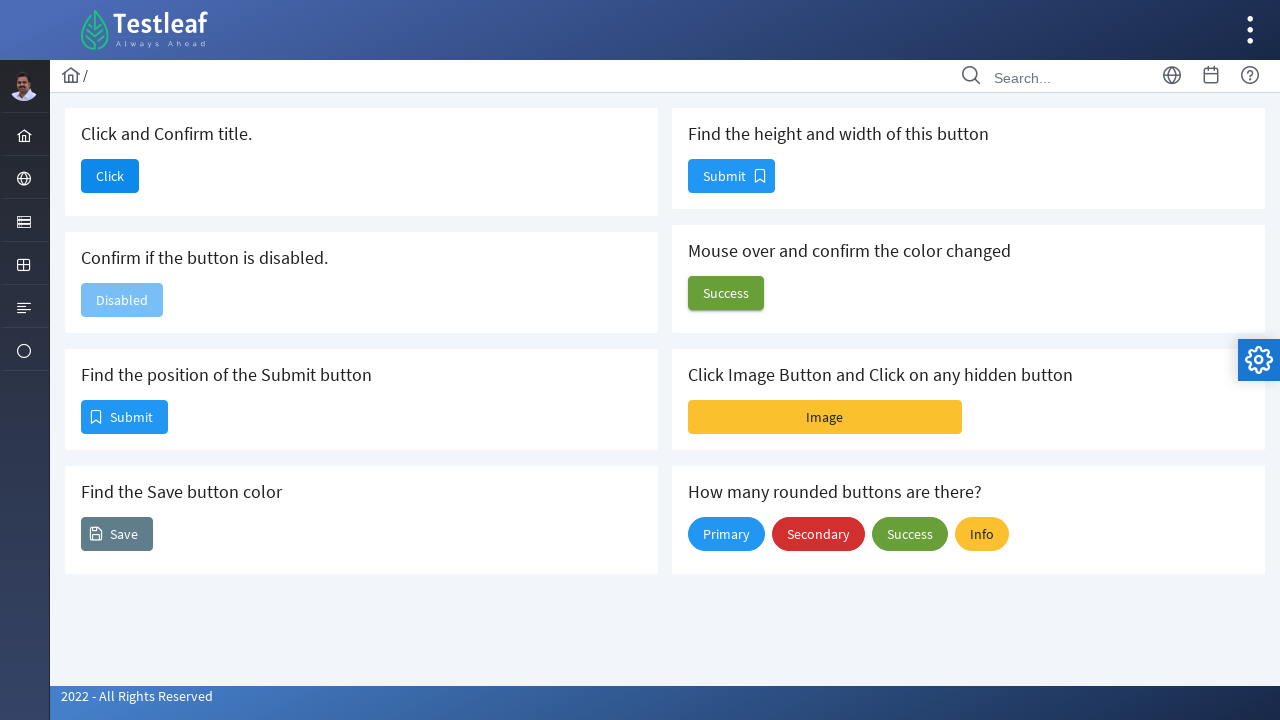

Located the button element to check disabled status
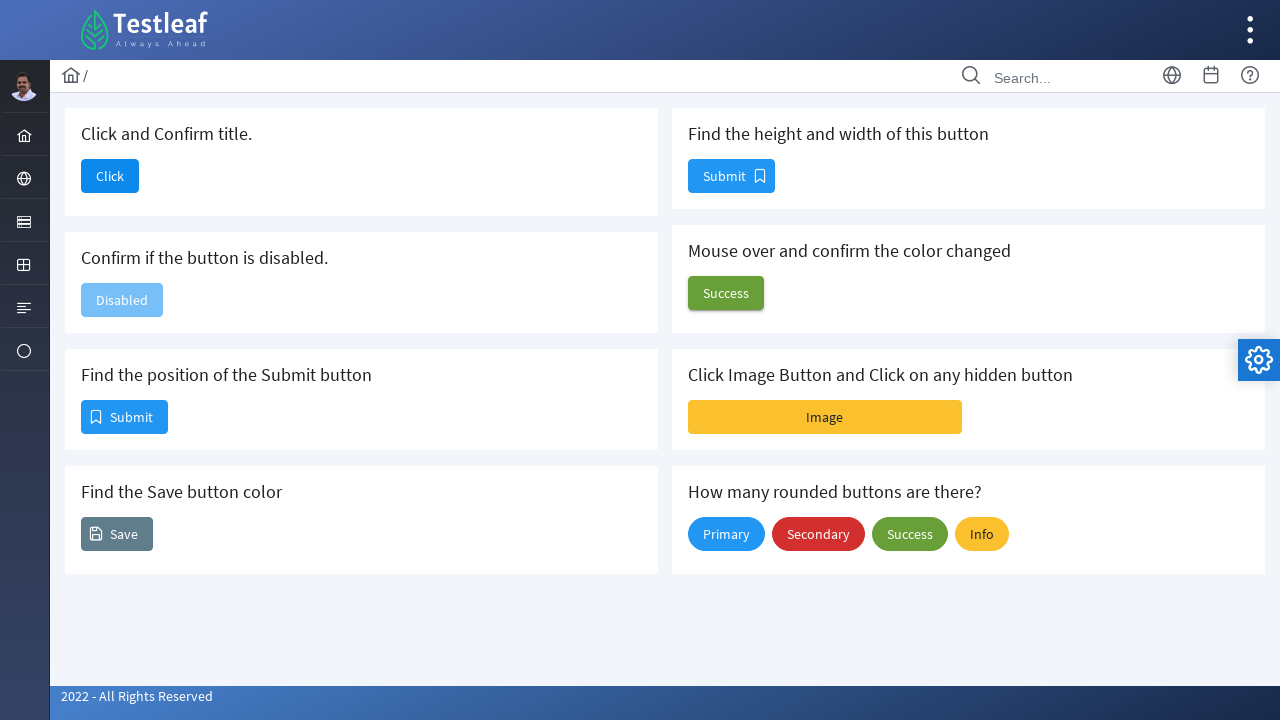

Retrieved button disabled status: True
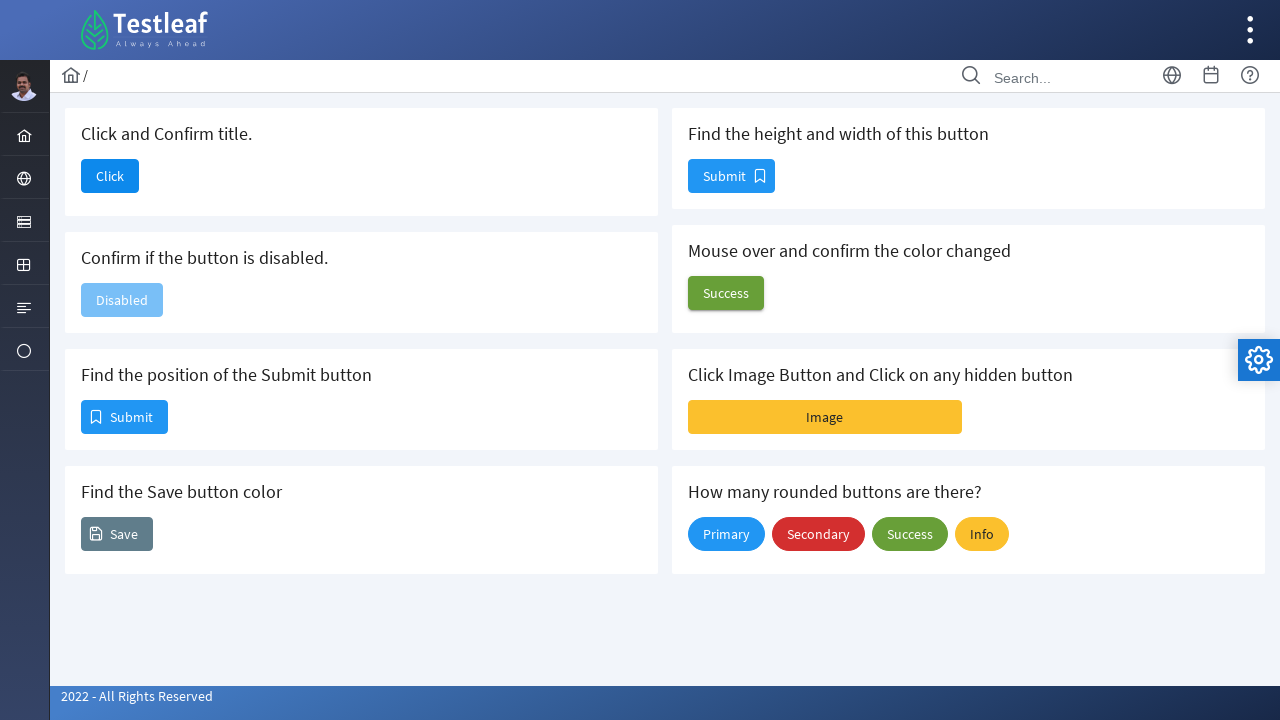

Located the submit button
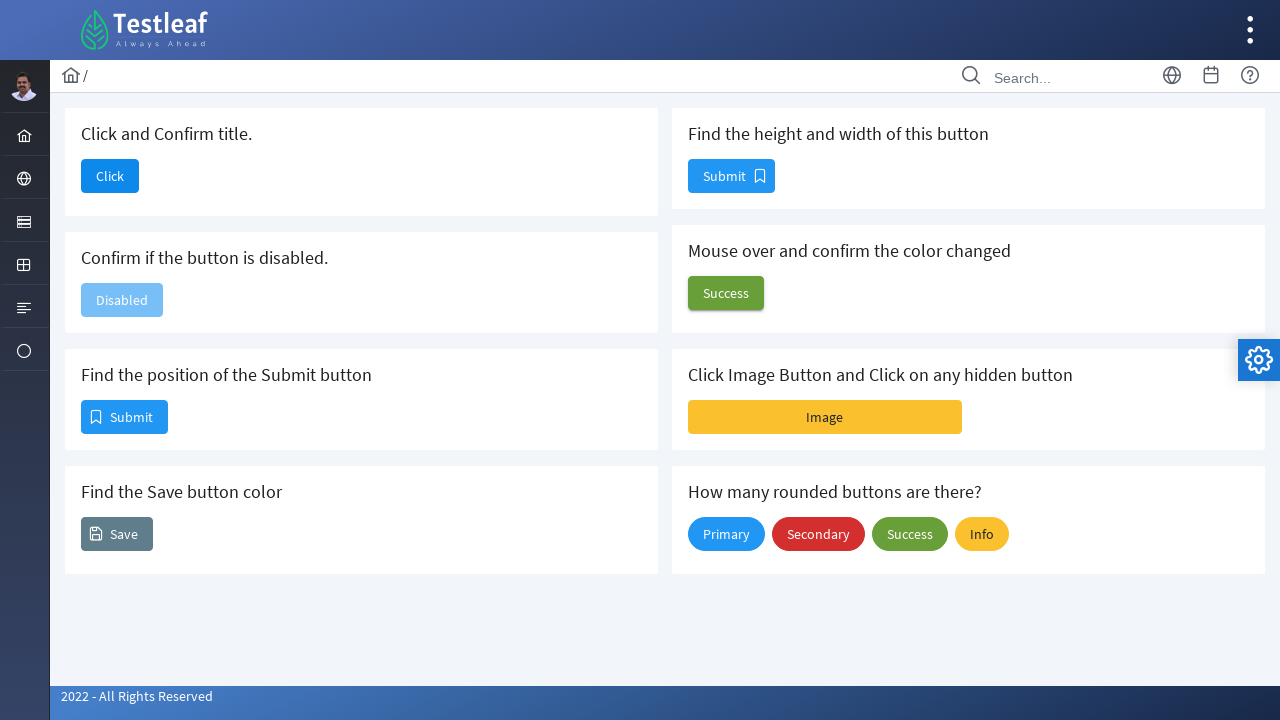

Retrieved submit button position: x=81, y=400
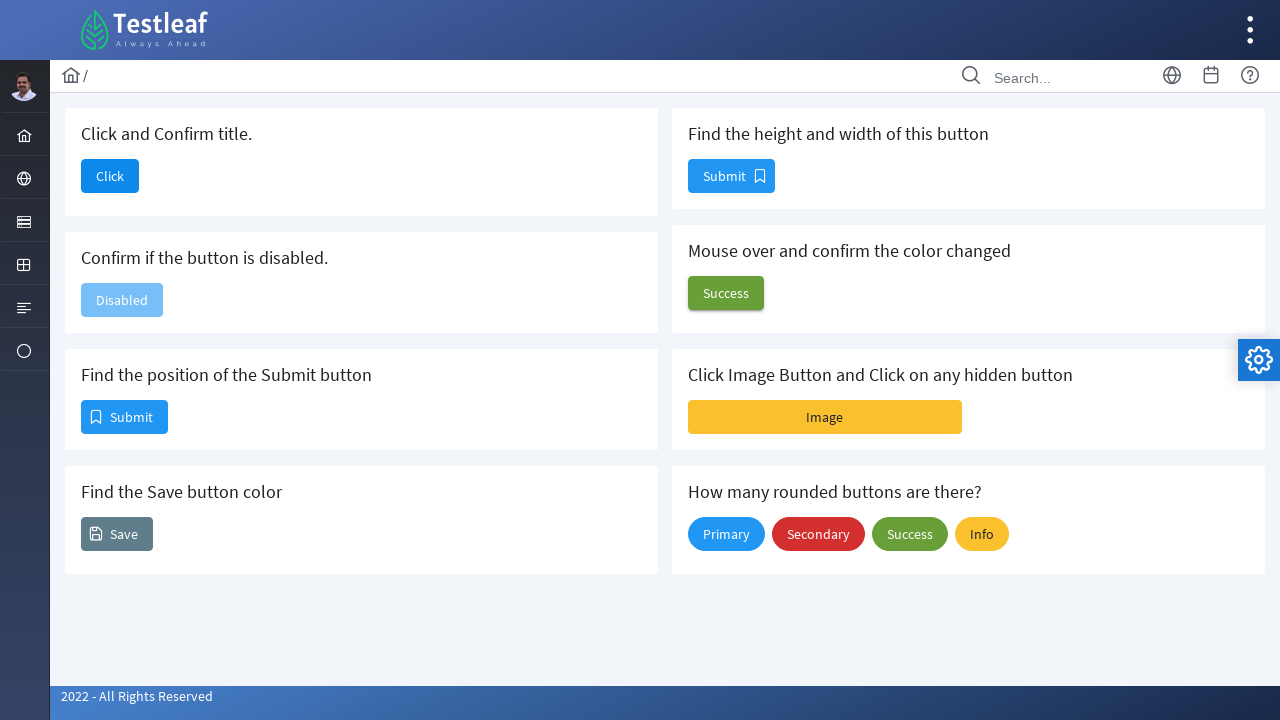

Located the save button
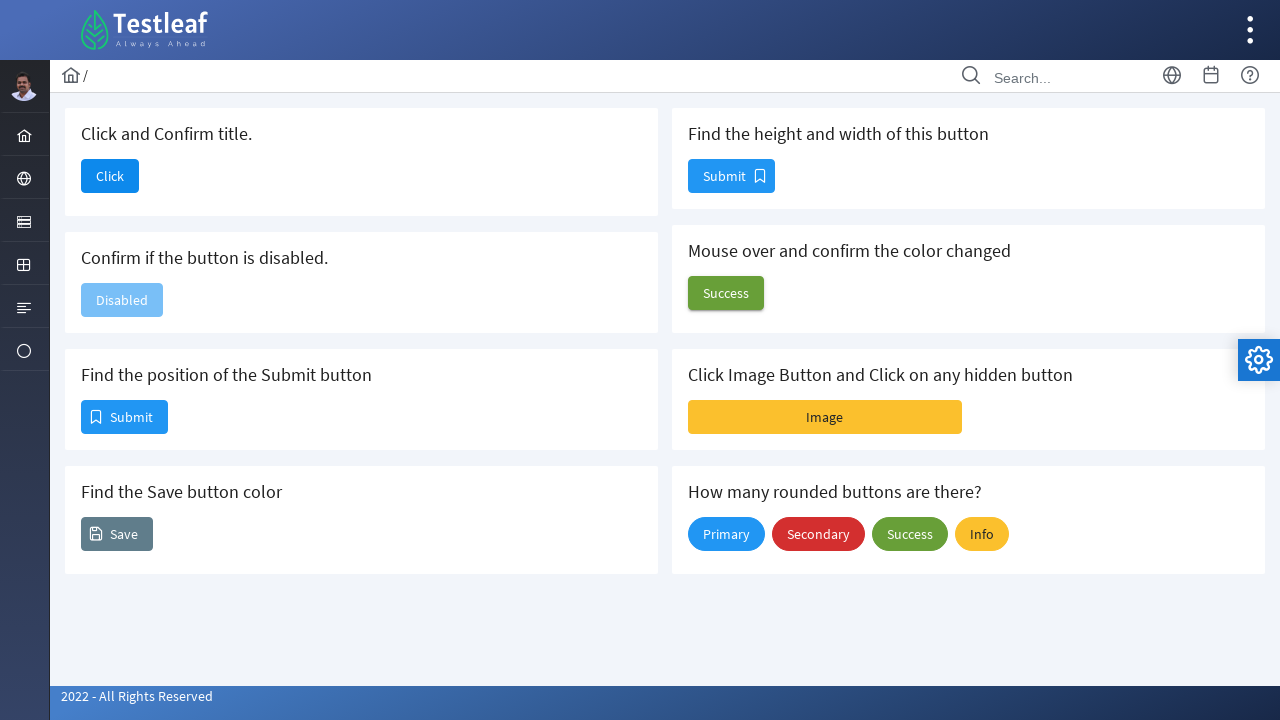

Retrieved save button color: rgb(255, 255, 255)
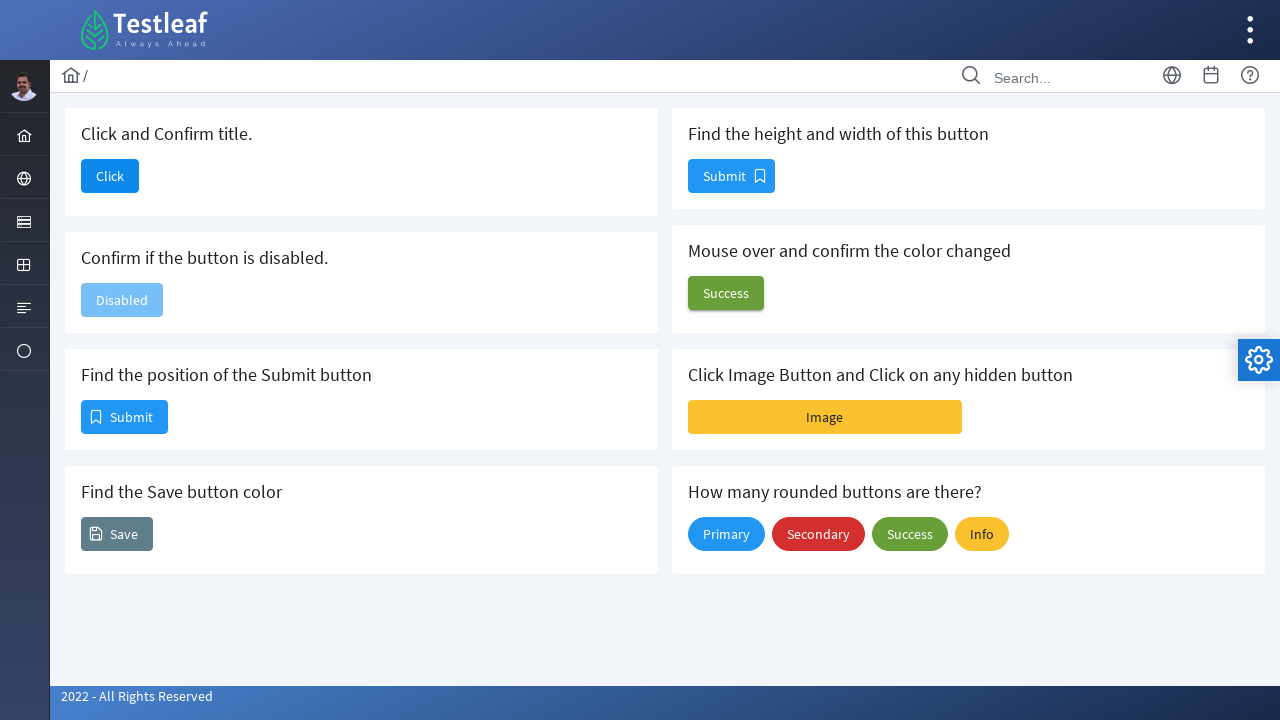

Located the size button
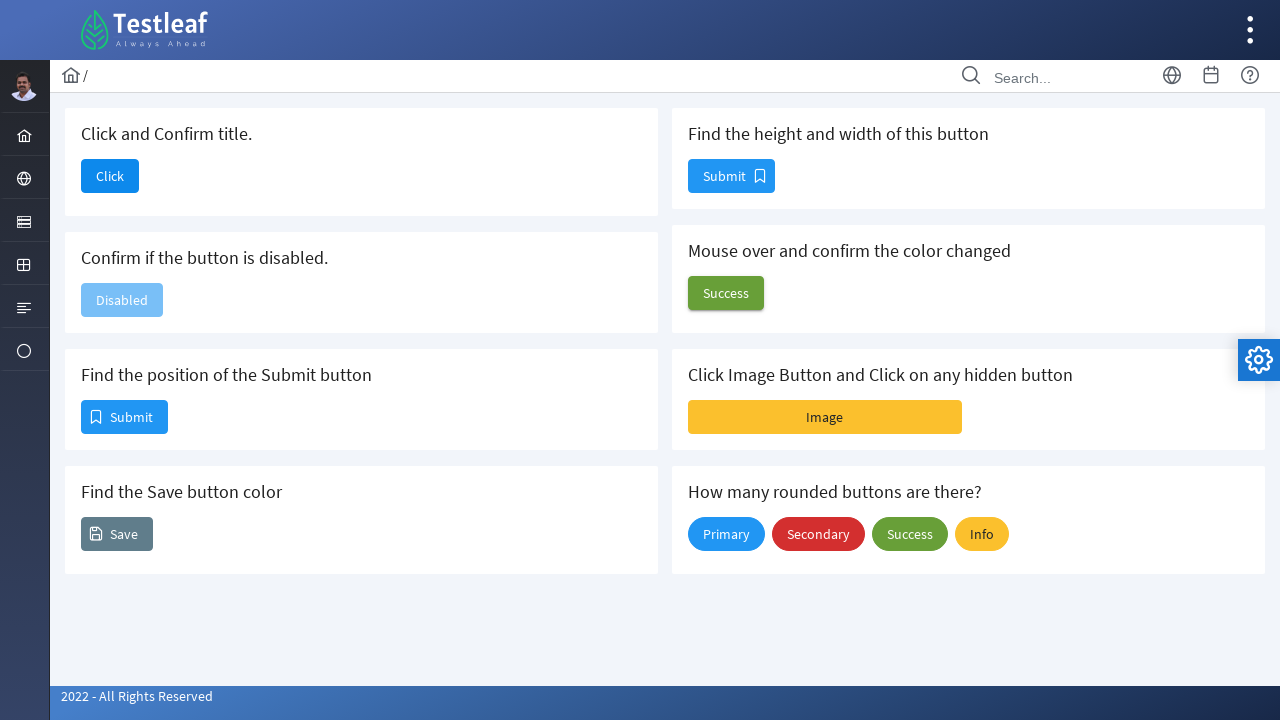

Retrieved button size: width=87, height=34
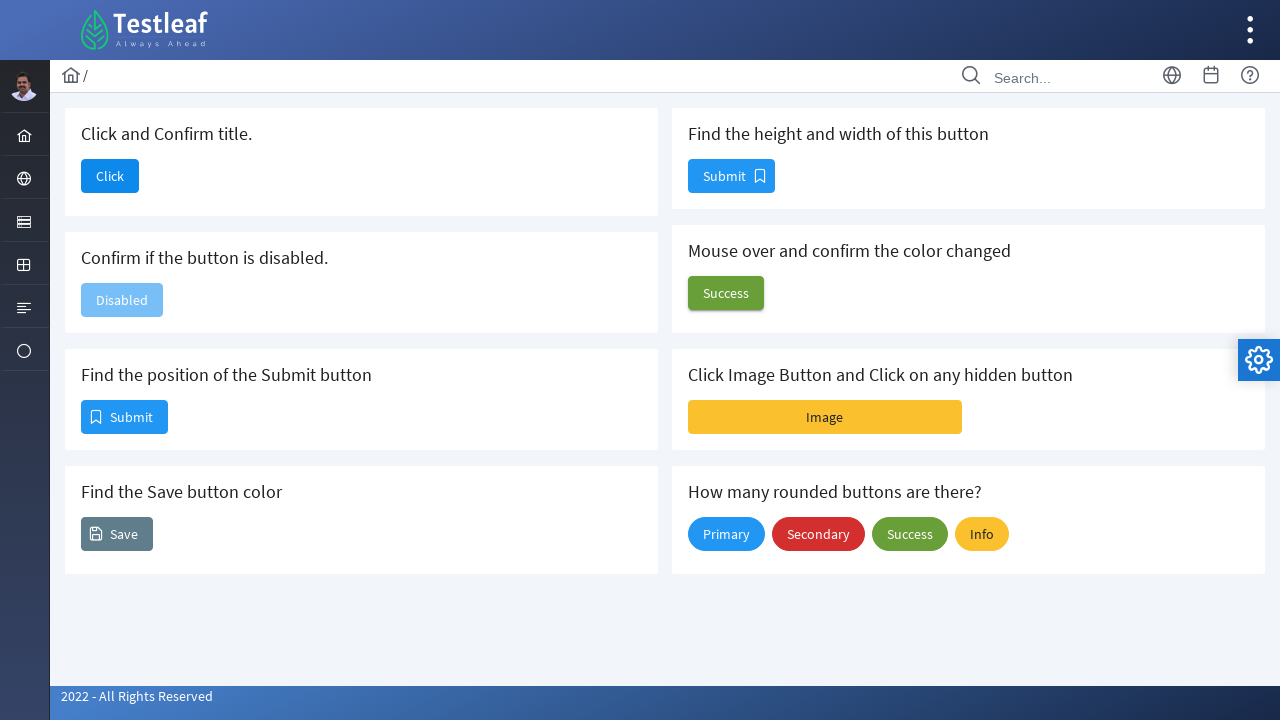

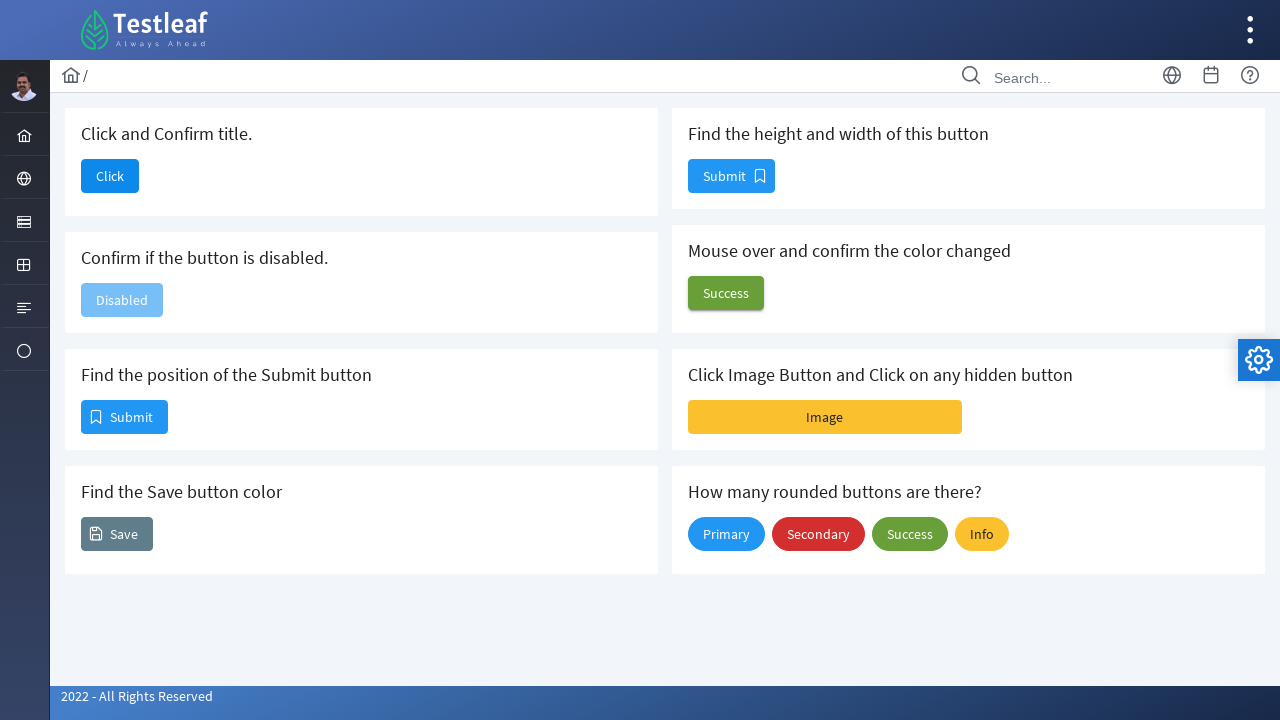